Navigates to the Selenium website and scrolls down the page by 1500 pixels

Starting URL: https://www.selenium.dev

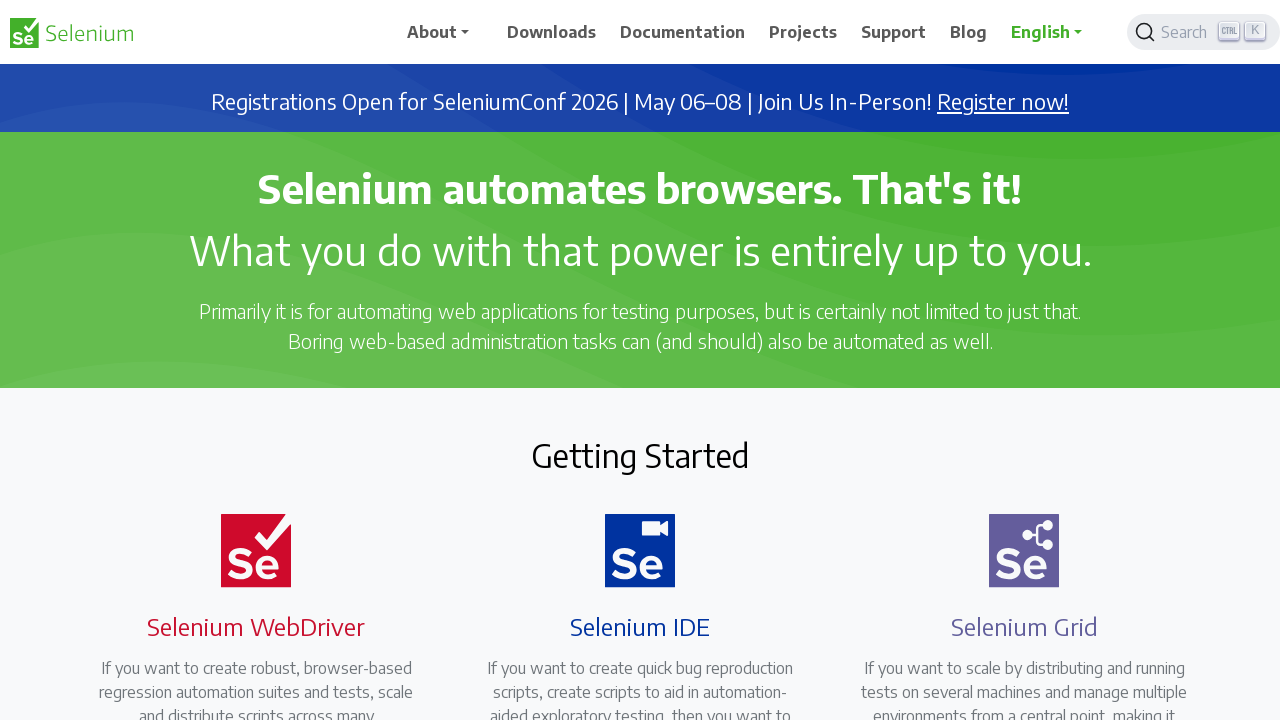

Navigated to Selenium website at https://www.selenium.dev
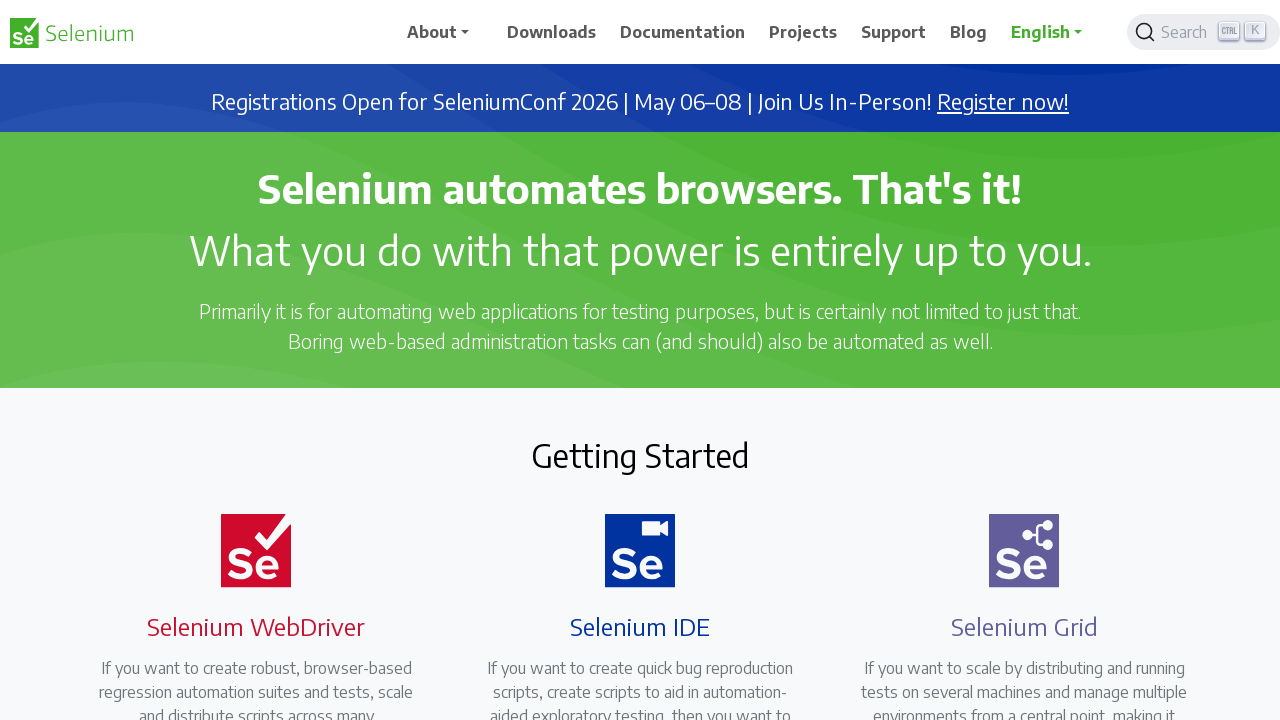

Scrolled down the page by 1500 pixels
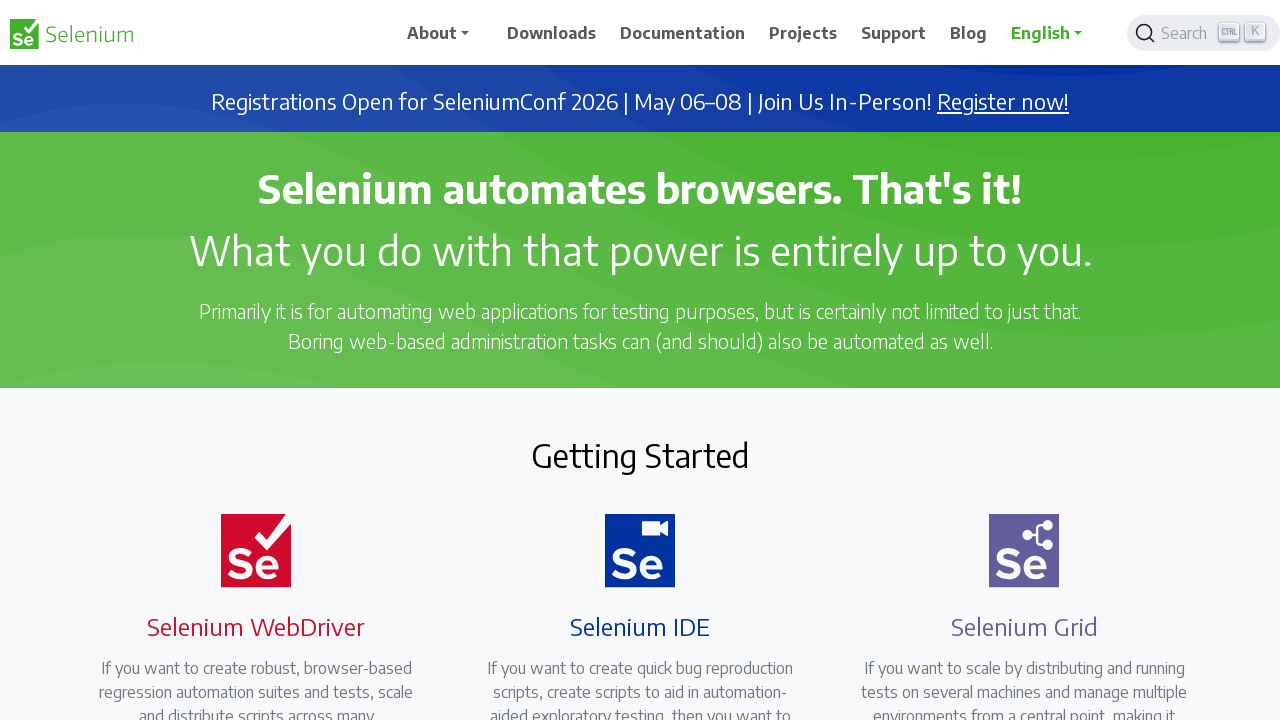

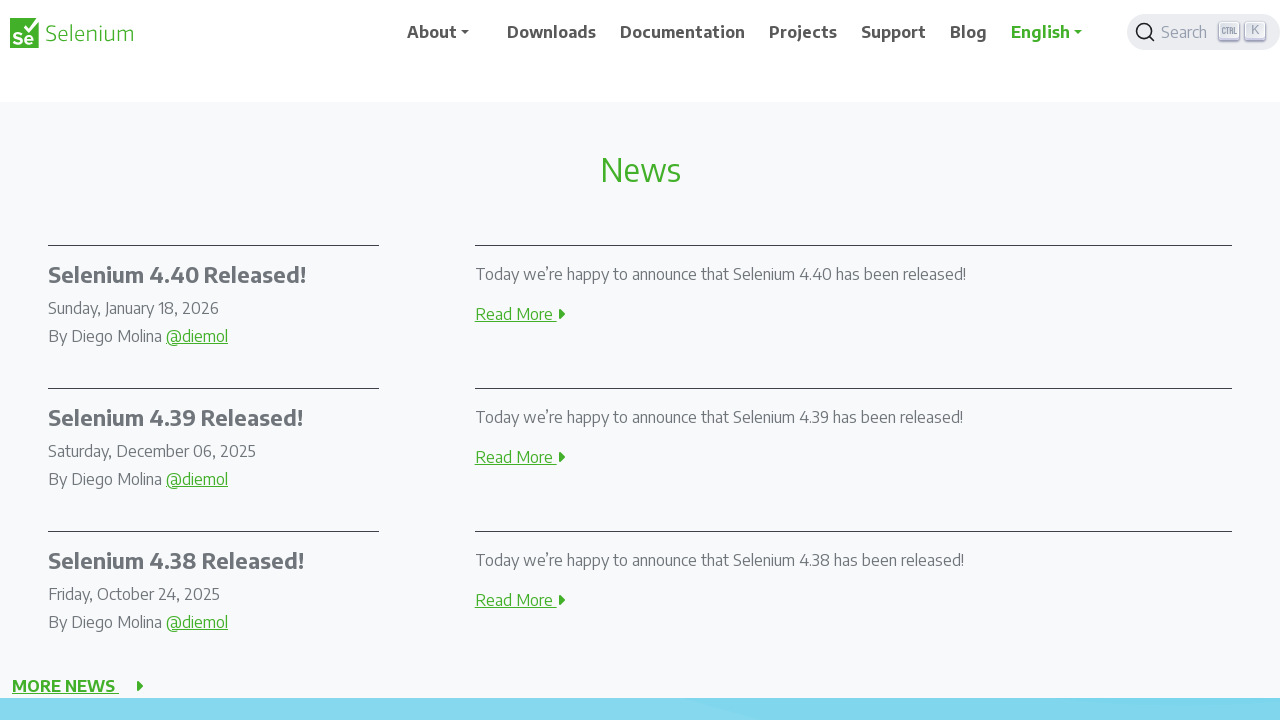